Tests the forgot password form by navigating to the page and typing an email address into the email input field.

Starting URL: http://the-internet.herokuapp.com/forgot_password

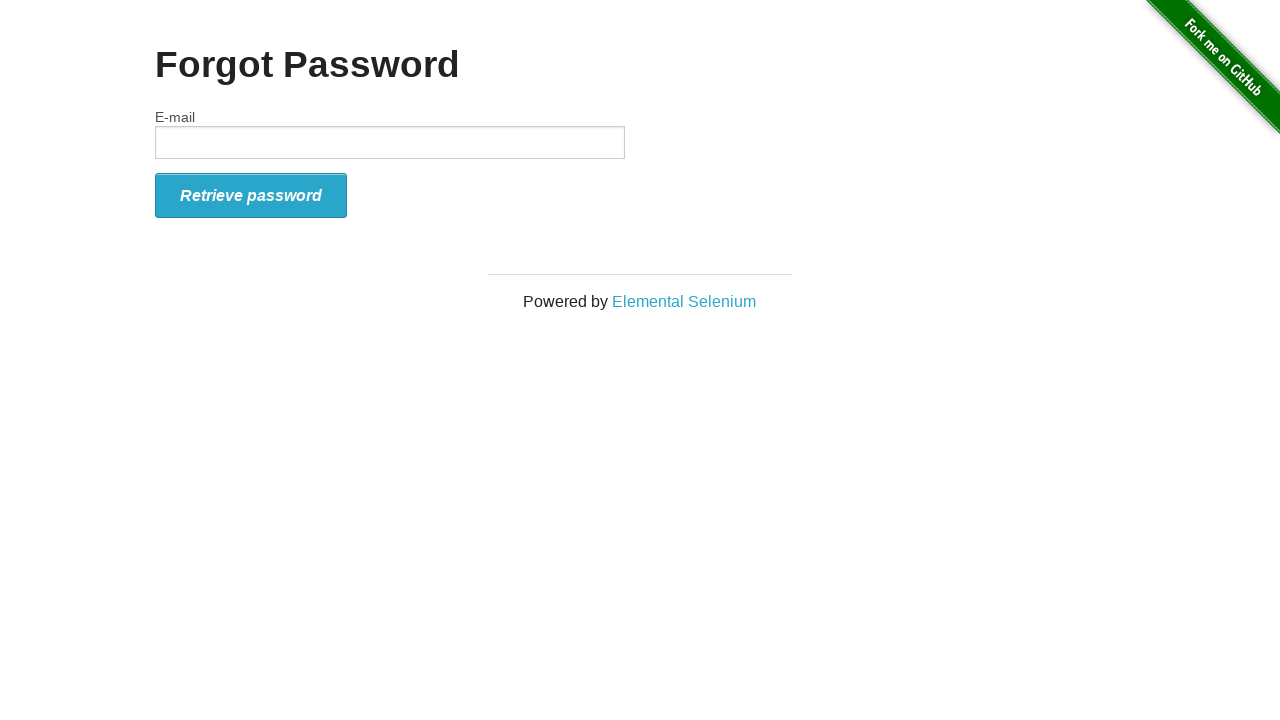

Navigated to forgot password page
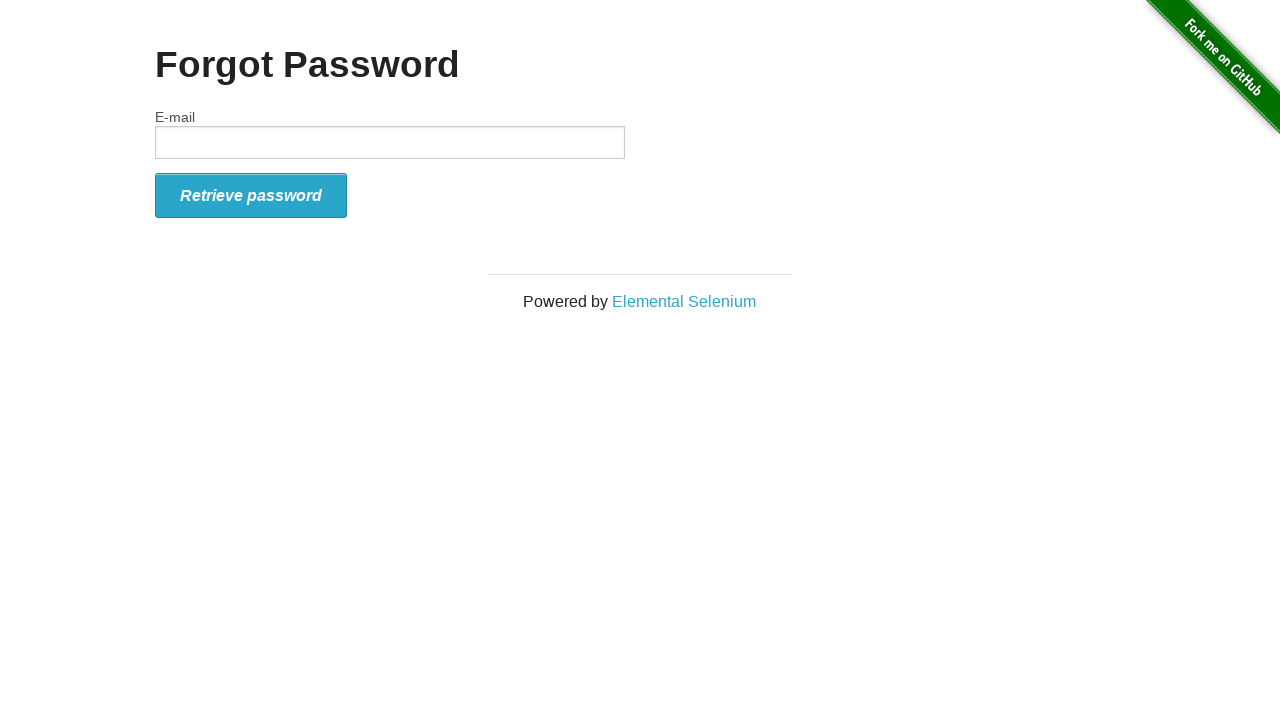

Typed email address 'ixchel@mail.com' into email input field on #email
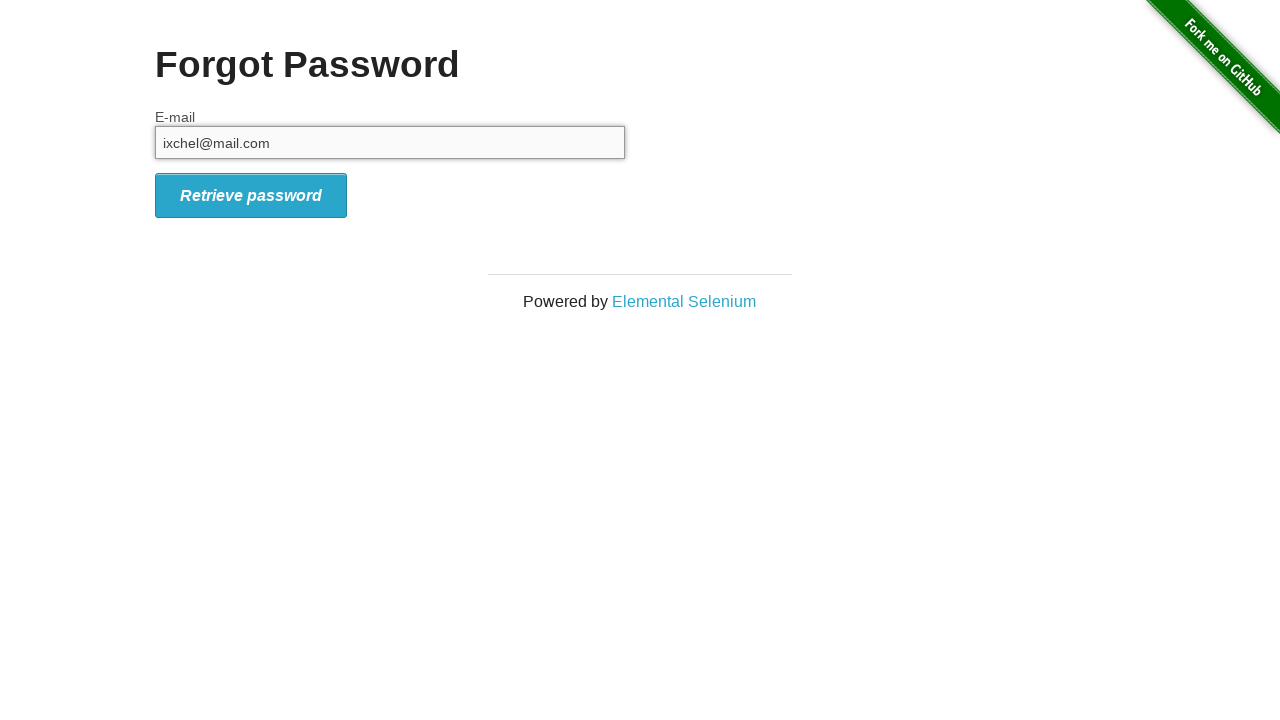

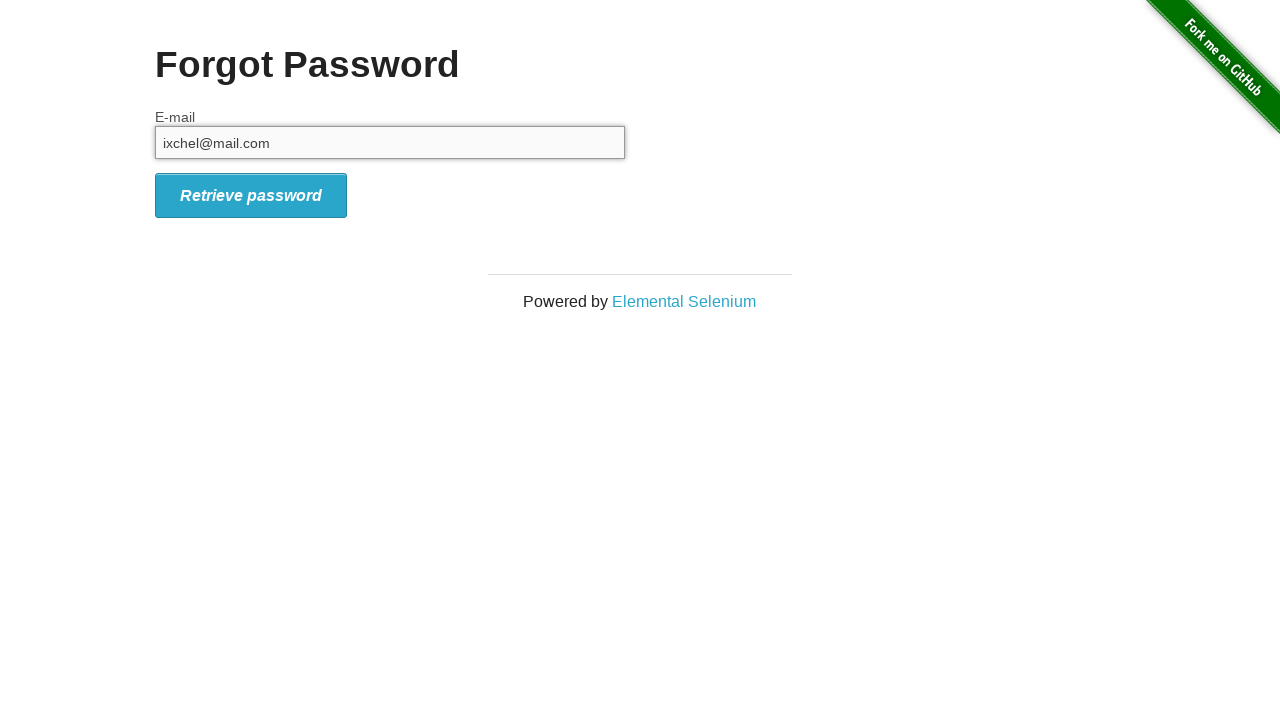